Scrolls horizontally and changes the color of a menu item to red using JavaScript

Starting URL: https://www.lanqiao.cn

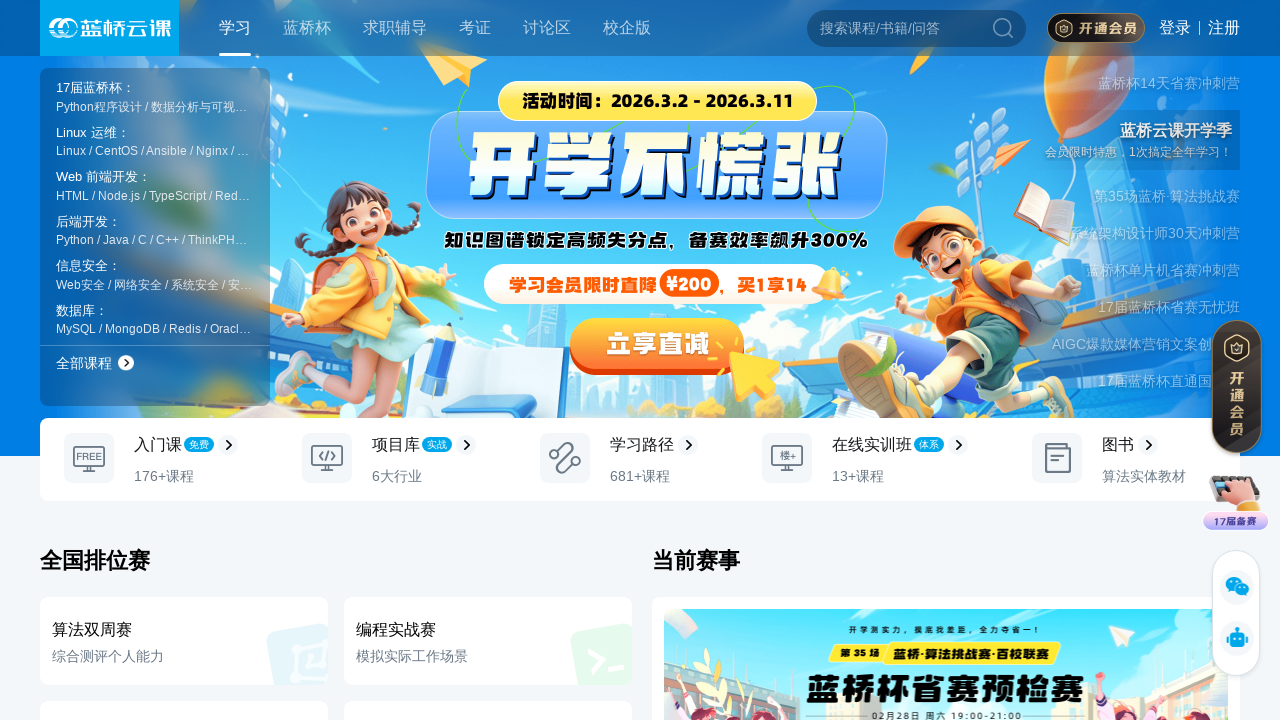

Scrolled horizontally right by 500 pixels
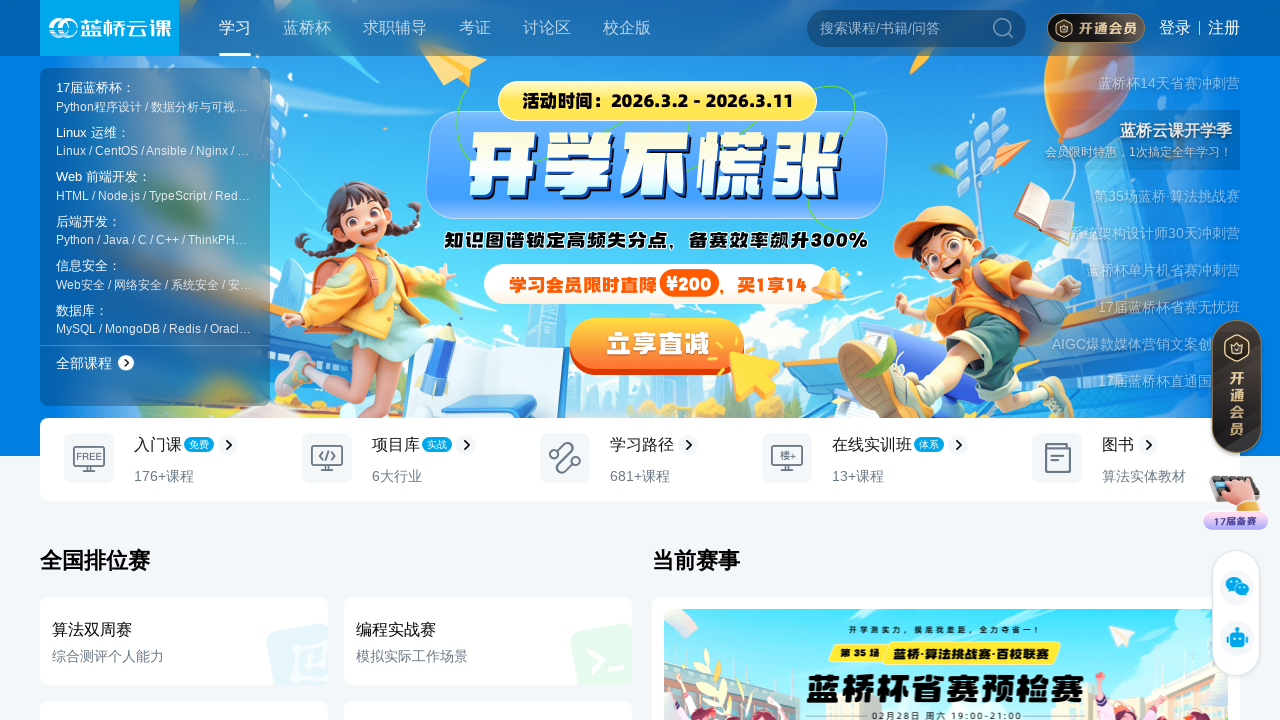

Changed first menu item link color to red using JavaScript
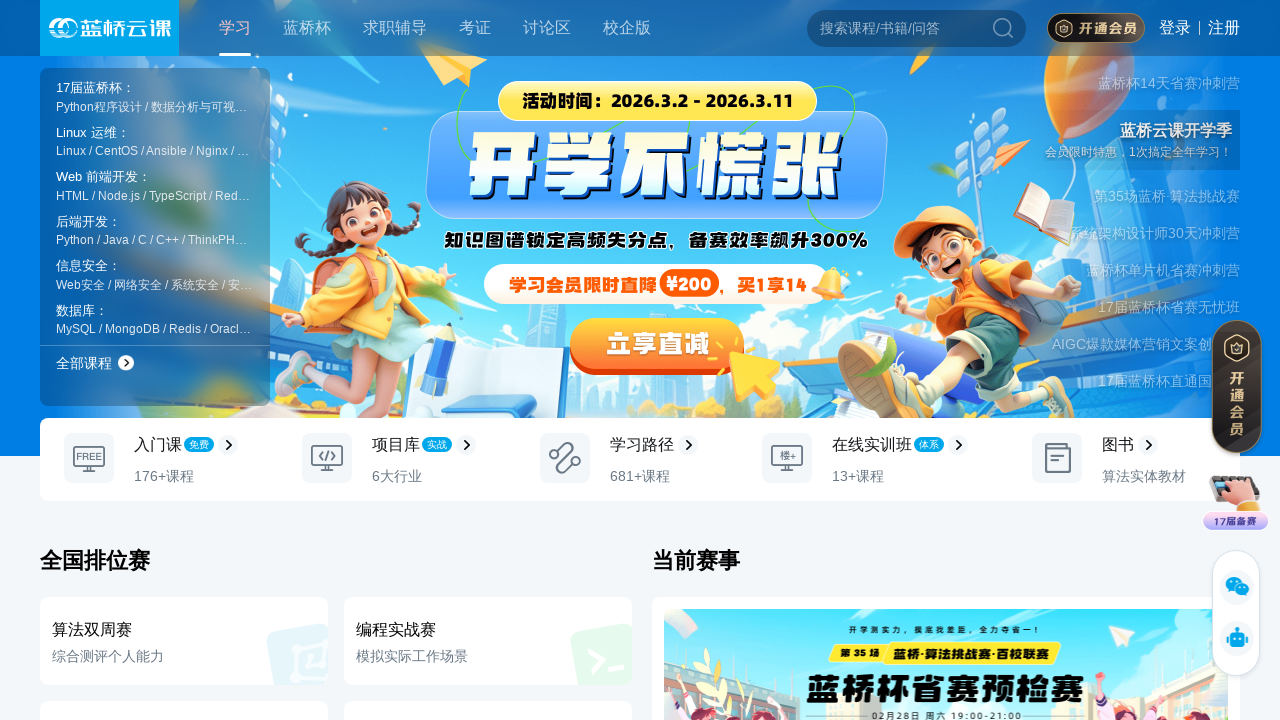

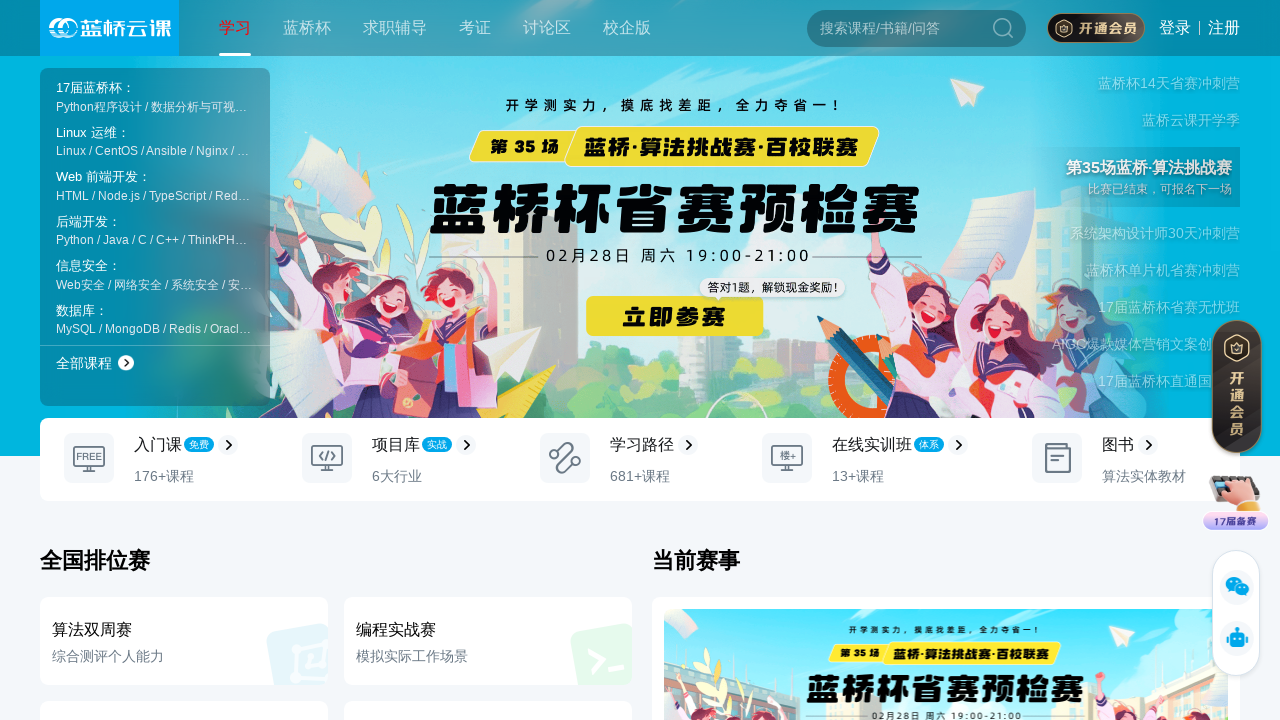